Tests that new todo items are appended to the bottom of the list and the count displays correctly

Starting URL: https://demo.playwright.dev/todomvc

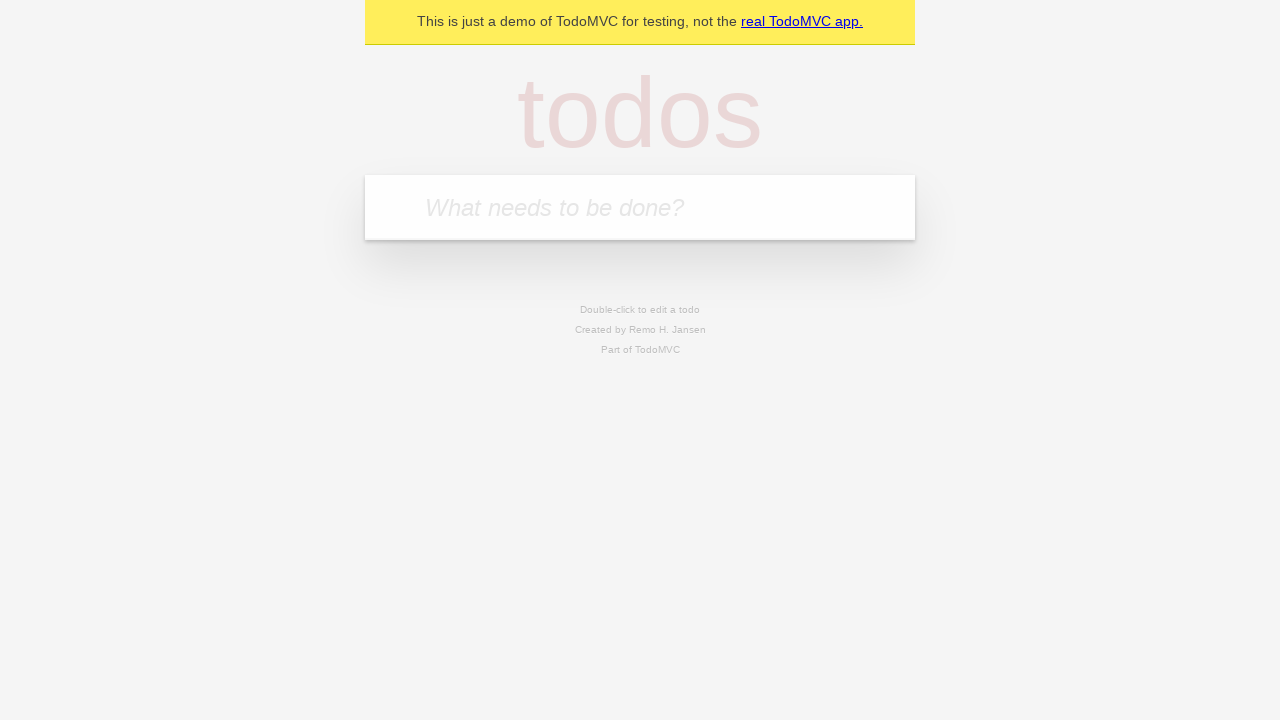

Filled todo input with 'buy some cheese' on internal:attr=[placeholder="What needs to be done?"i]
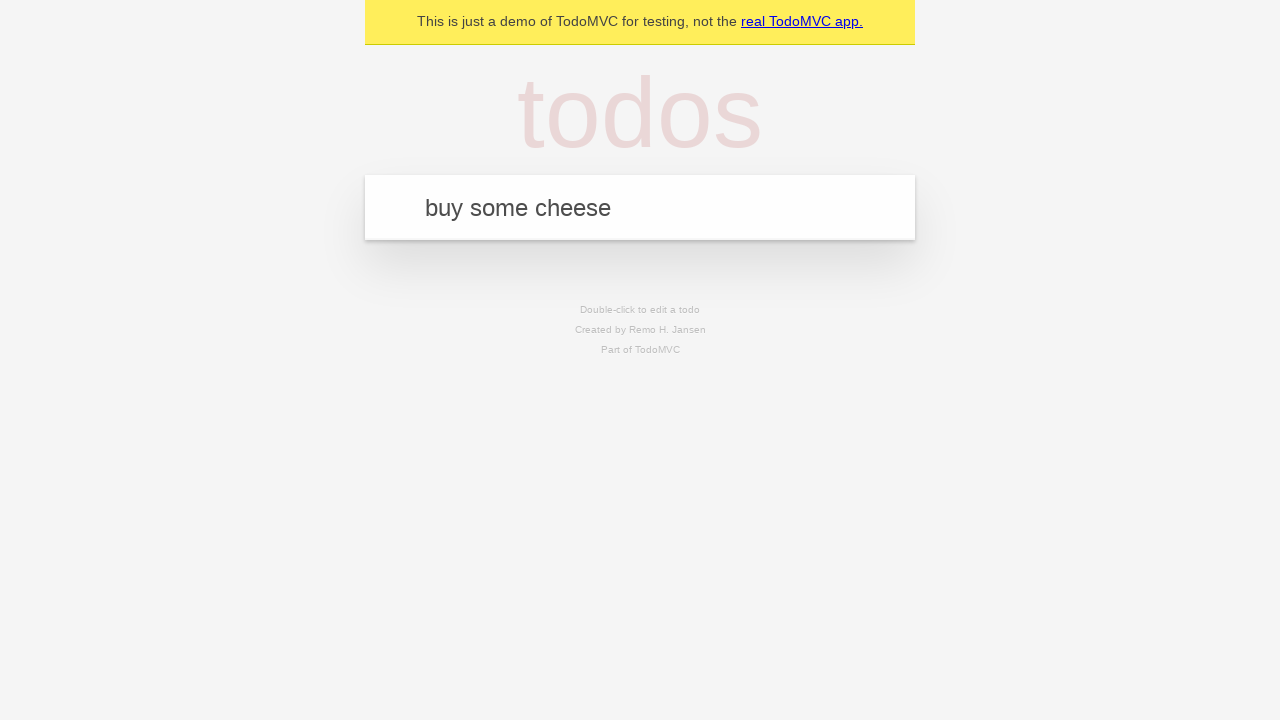

Pressed Enter to add first todo item on internal:attr=[placeholder="What needs to be done?"i]
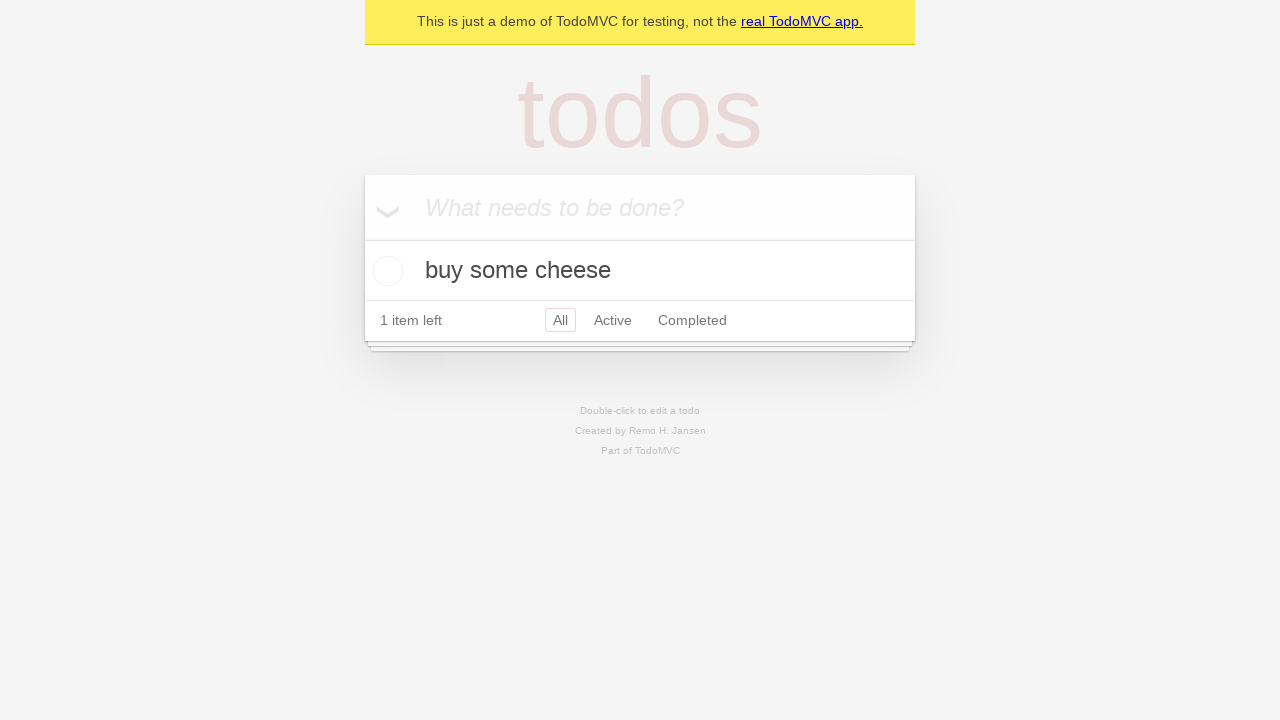

Filled todo input with 'feed the cat' on internal:attr=[placeholder="What needs to be done?"i]
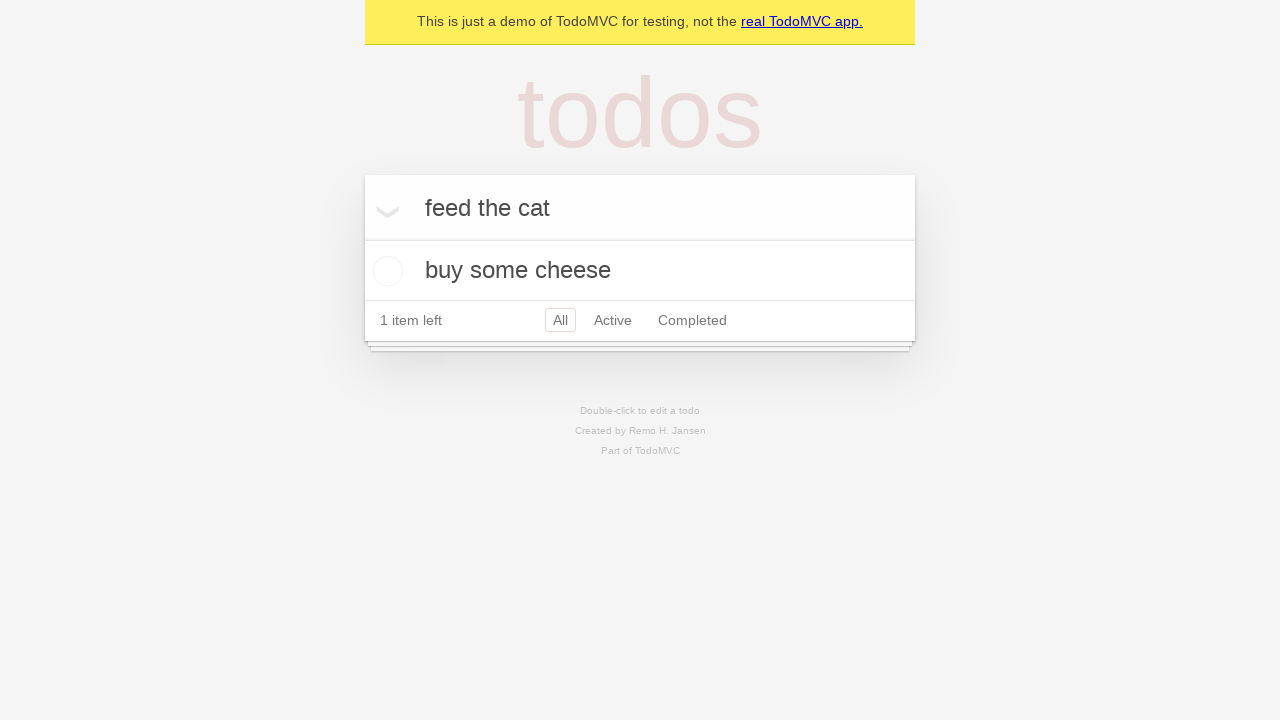

Pressed Enter to add second todo item on internal:attr=[placeholder="What needs to be done?"i]
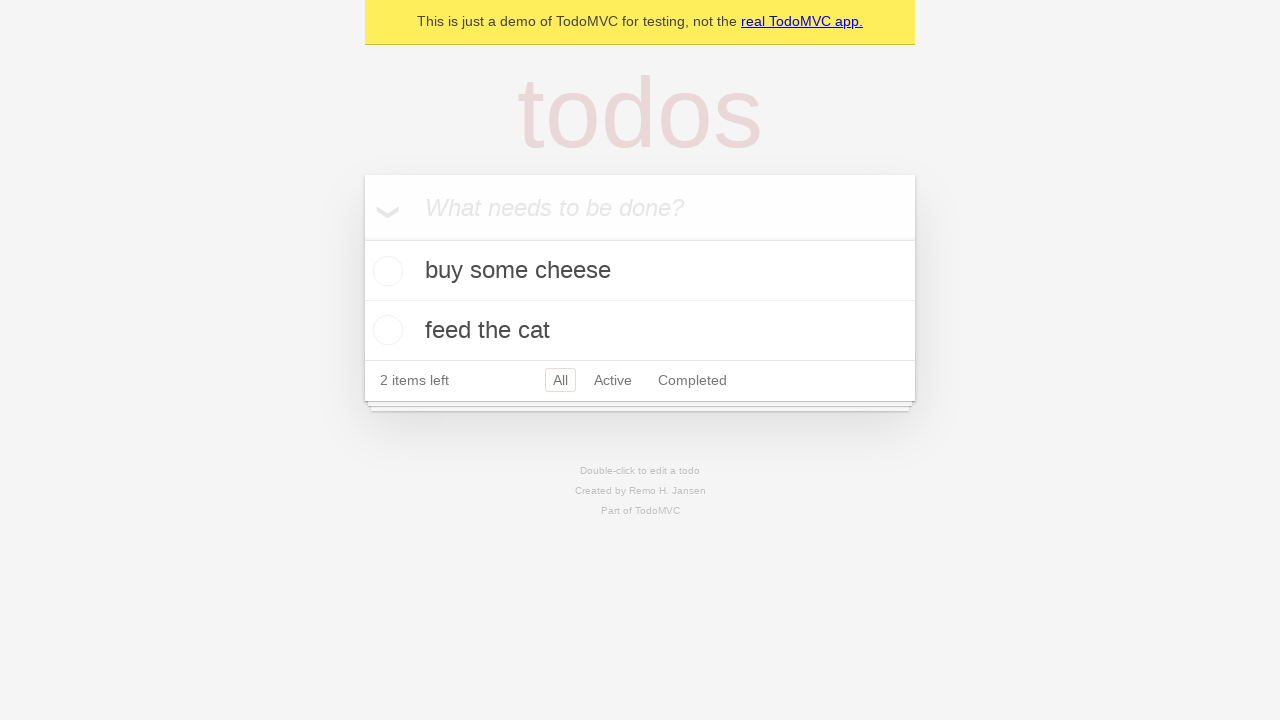

Filled todo input with 'book a doctors appointment' on internal:attr=[placeholder="What needs to be done?"i]
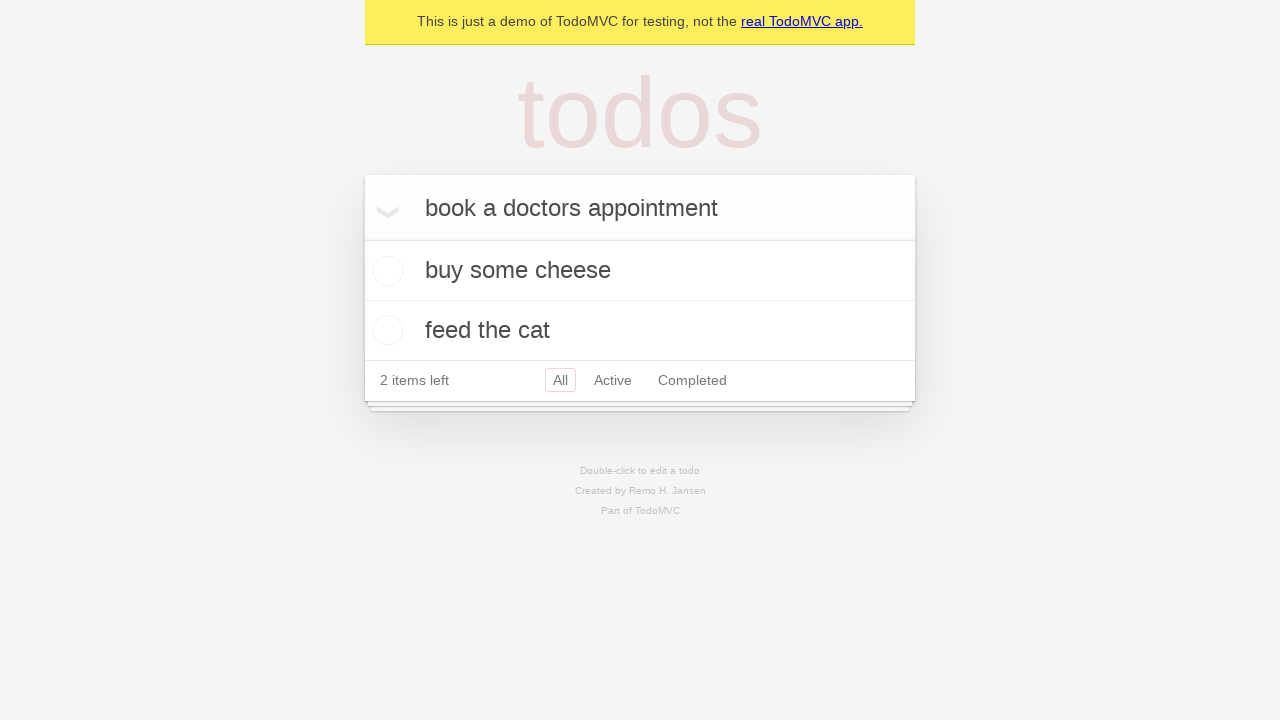

Pressed Enter to add third todo item on internal:attr=[placeholder="What needs to be done?"i]
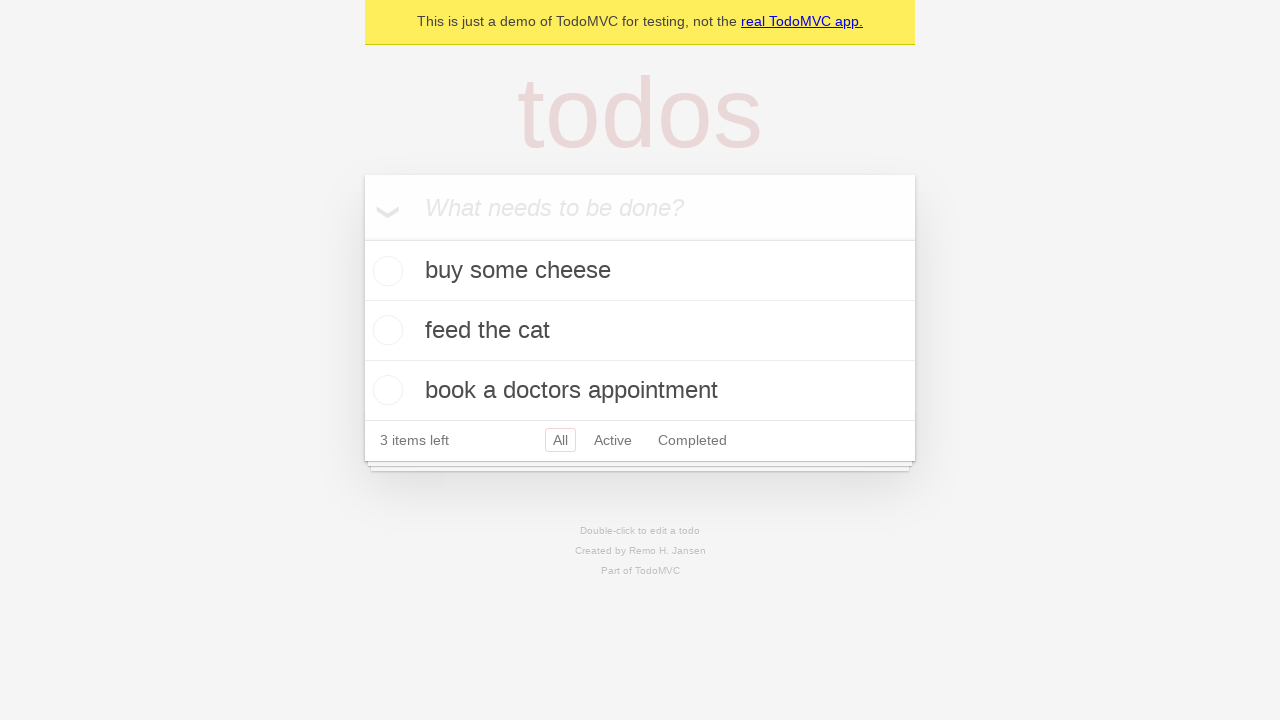

Todo count element loaded, verifying all 3 items were added
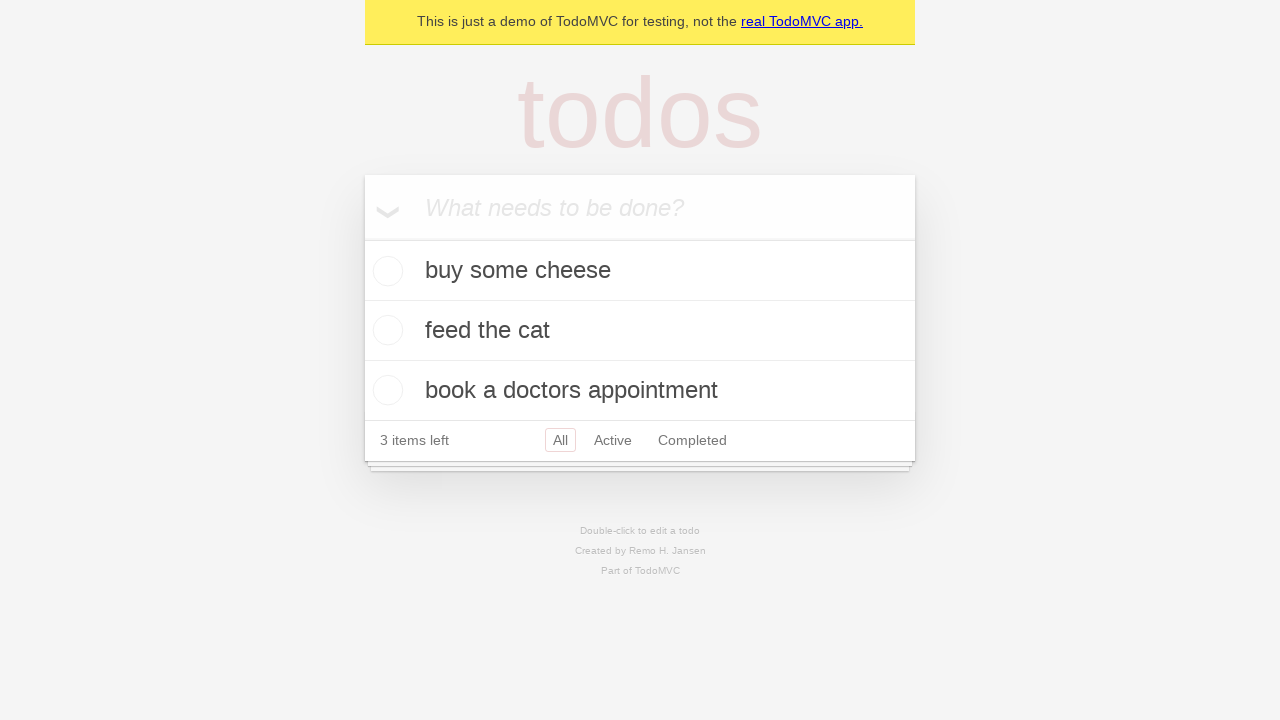

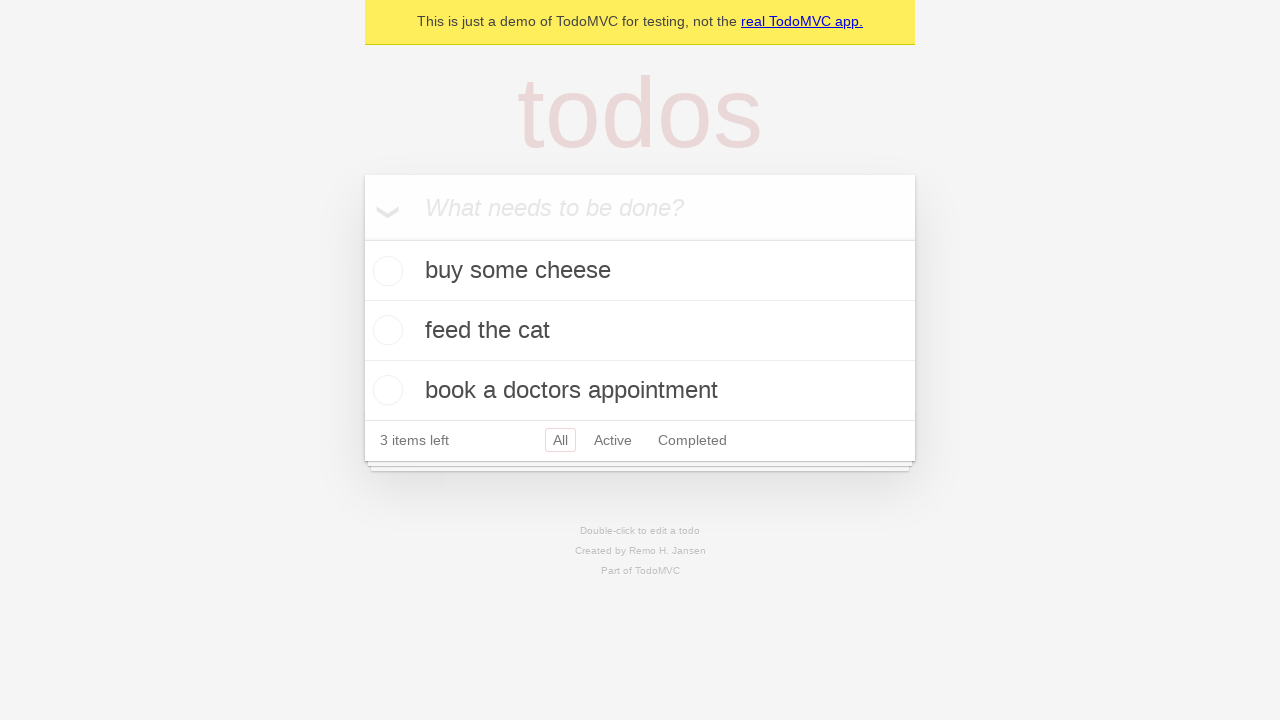